Tests flight booking flow by selecting a departure city from a dropdown and clicking the submit button to view available flights

Starting URL: http://blazedemo.com

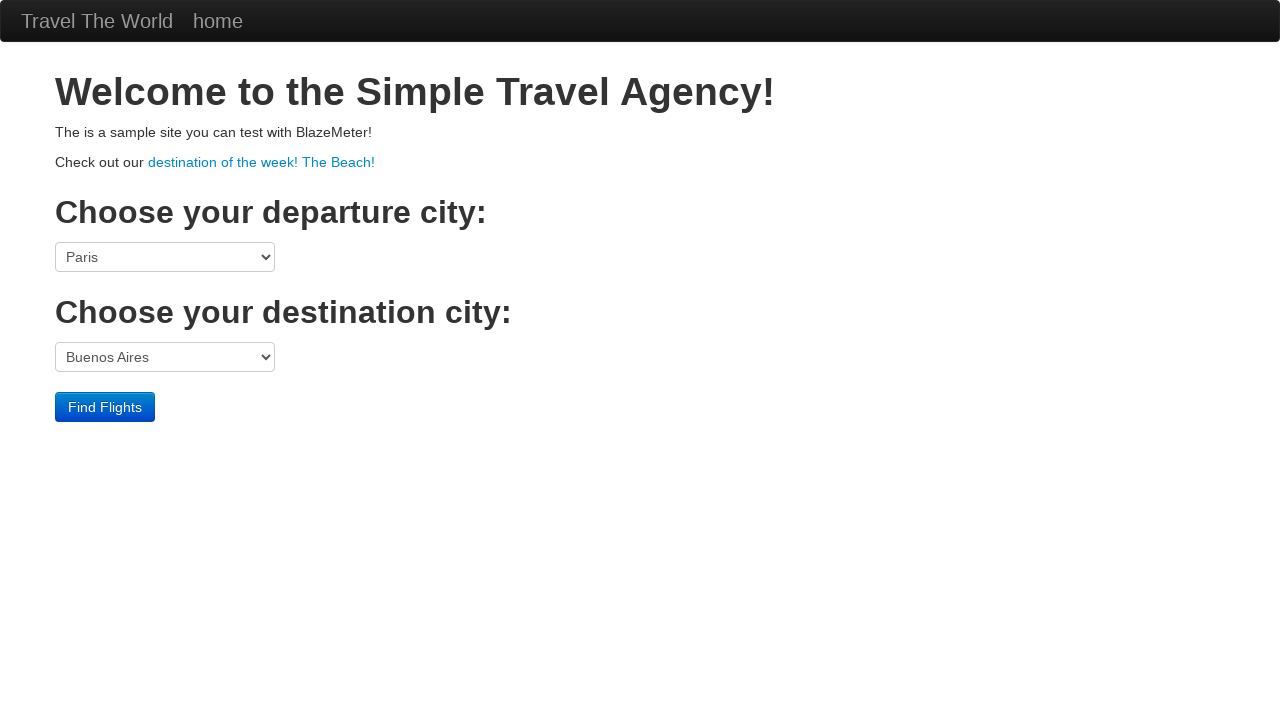

Selected 'Mexico City' from departure city dropdown on select[name='fromPort']
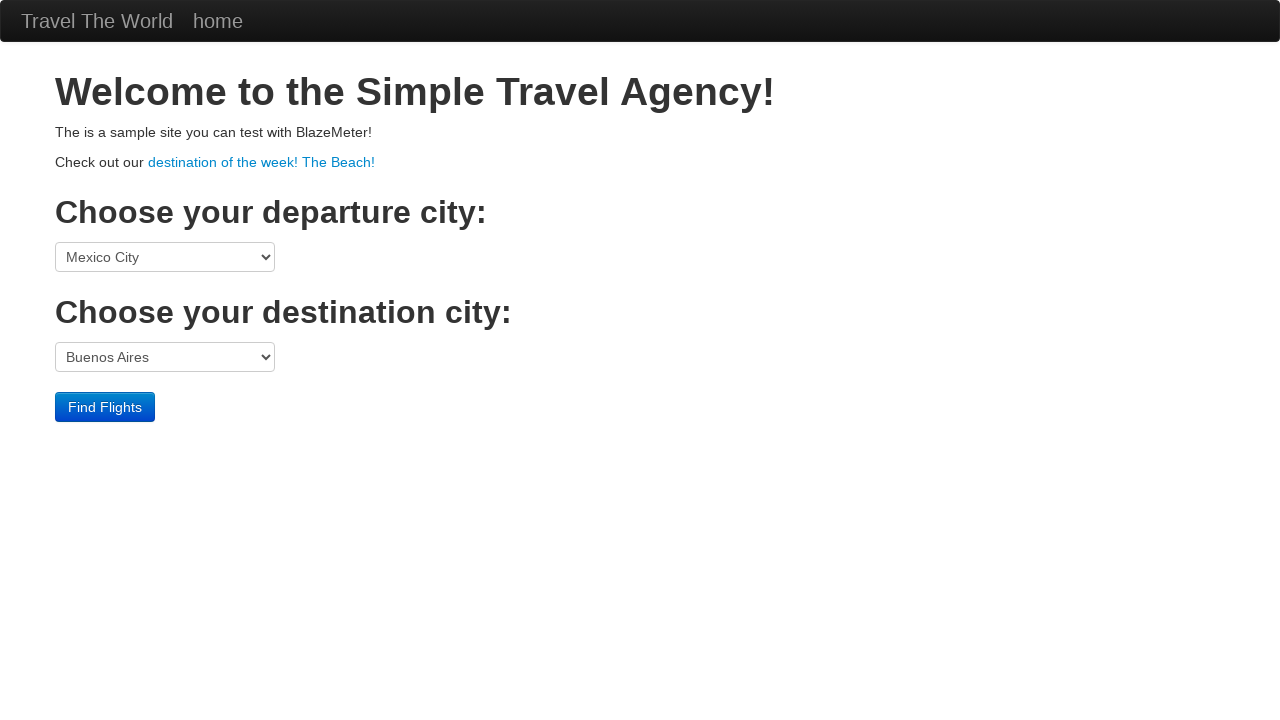

Clicked submit button to search for available flights at (105, 407) on input[type='submit']
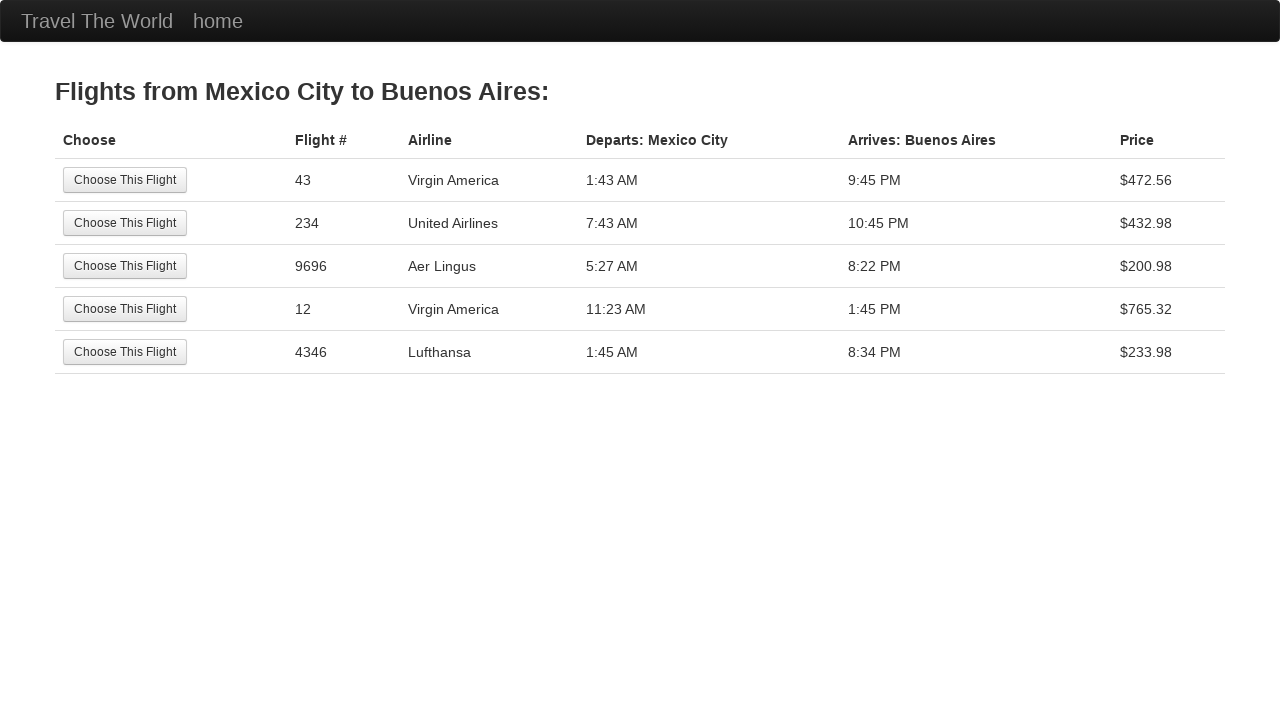

Flight results table loaded successfully
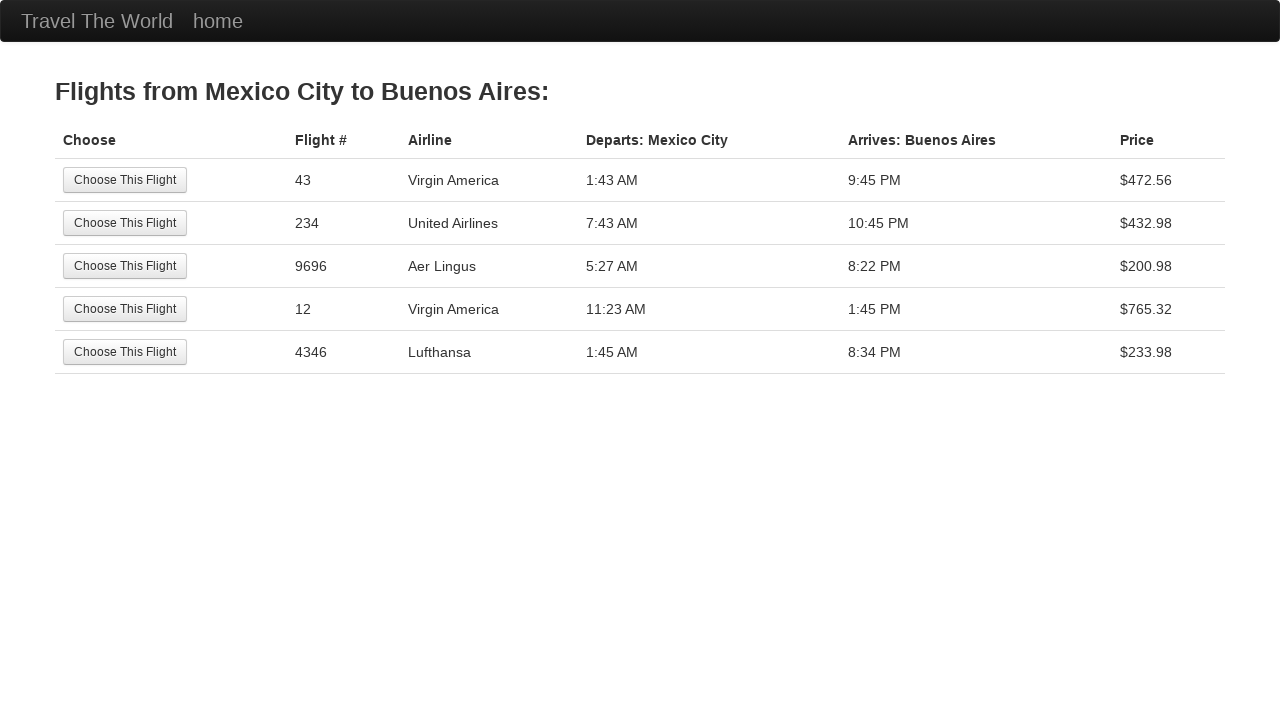

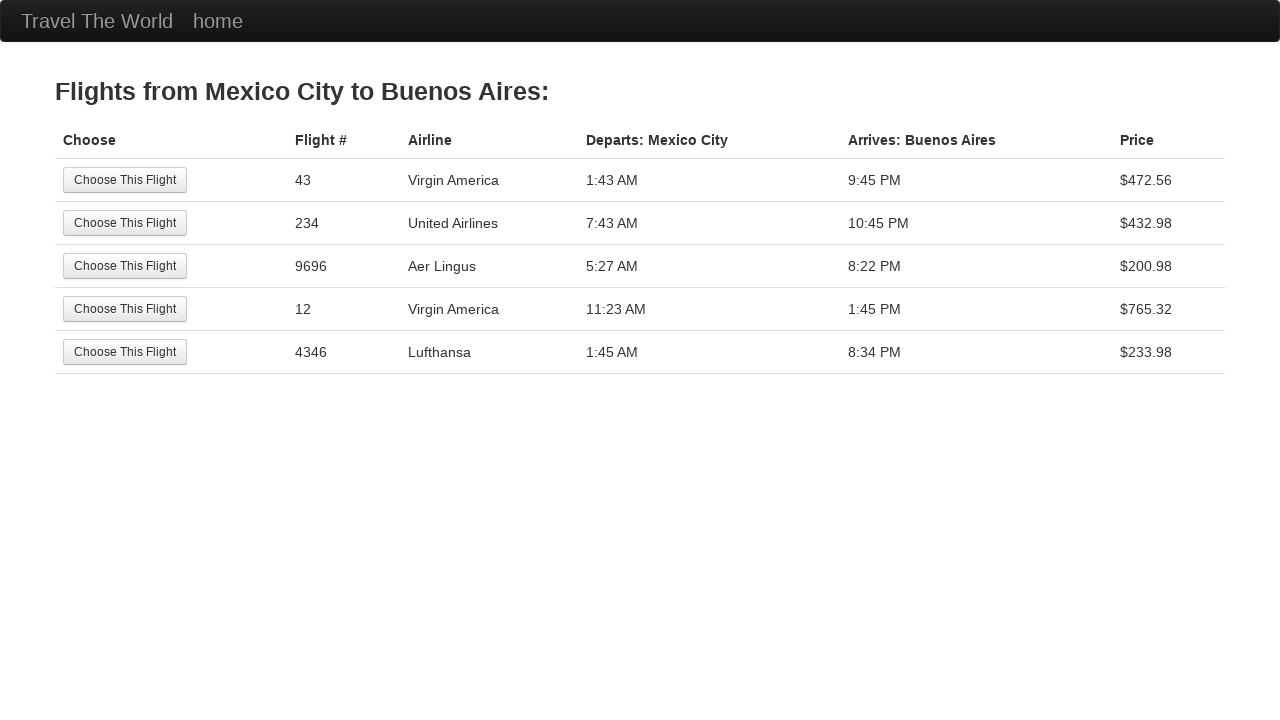